Tests hover functionality by hovering over three different images and verifying that corresponding user information becomes visible after each hover action.

Starting URL: https://practice.cydeo.com/hovers

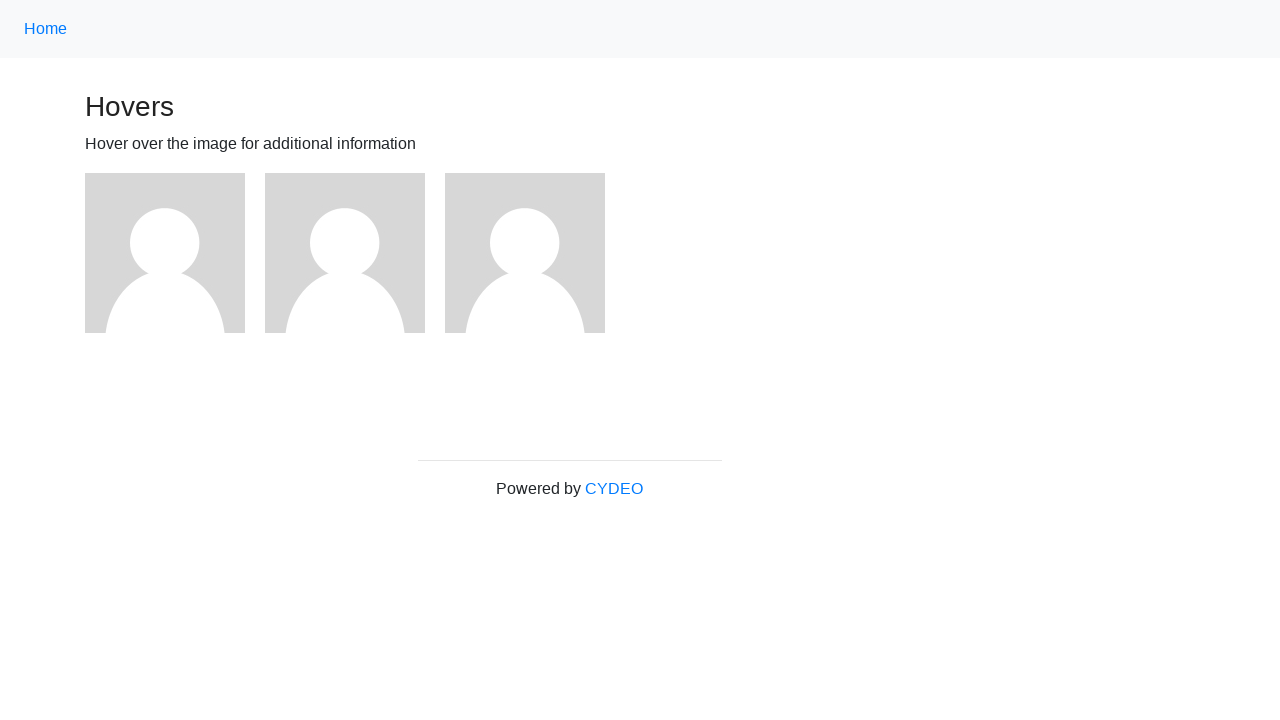

Hovered over first image at (165, 253) on (//img)[1]
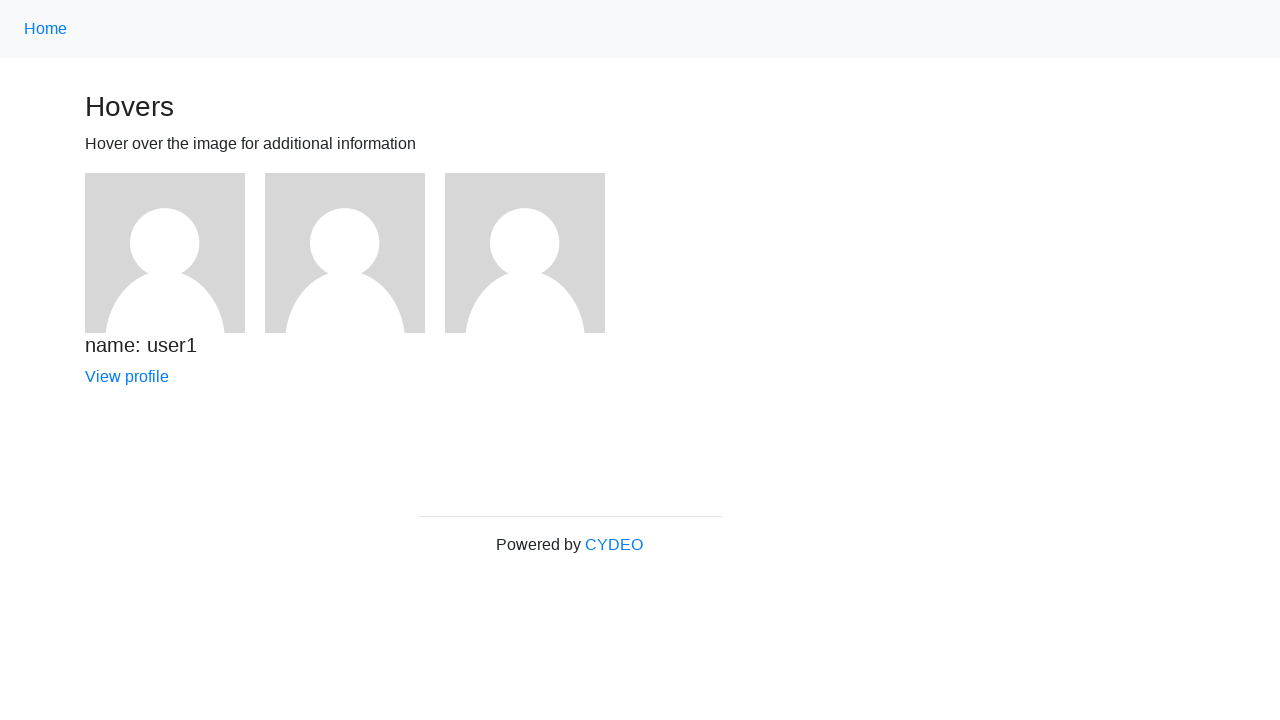

Verified user1 information became visible after hovering over first image
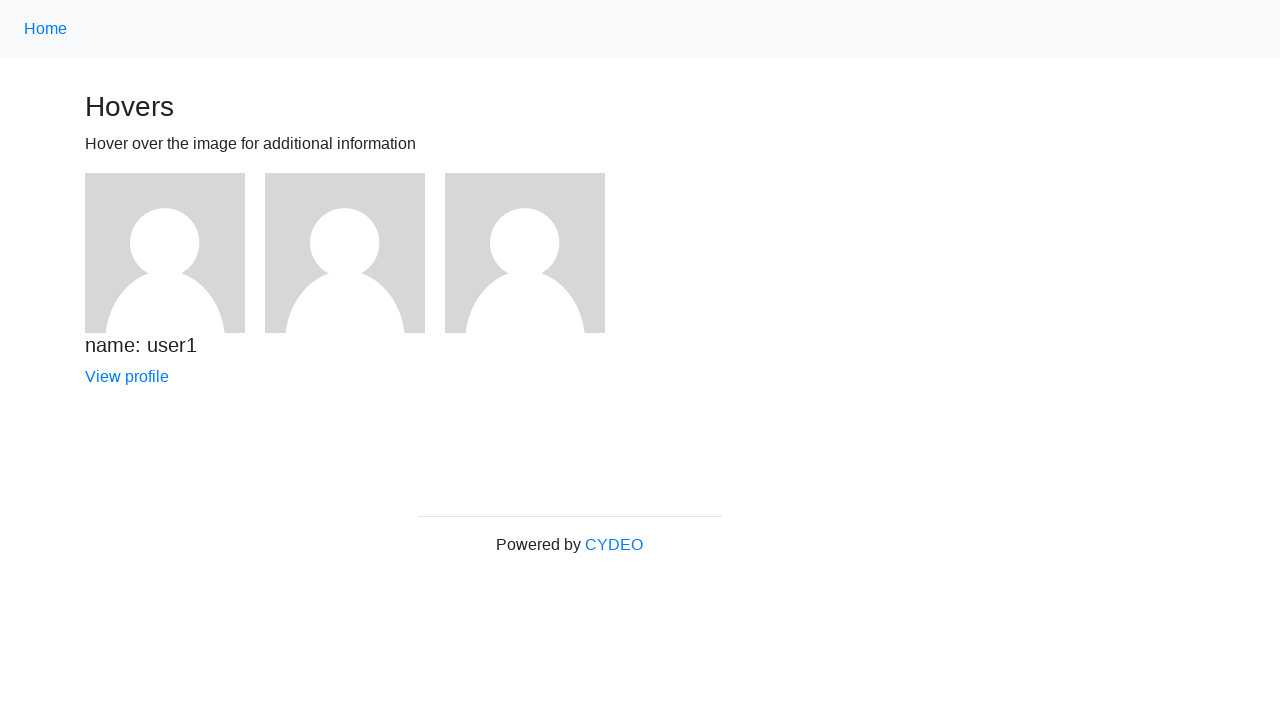

Hovered over second image at (345, 253) on (//img)[2]
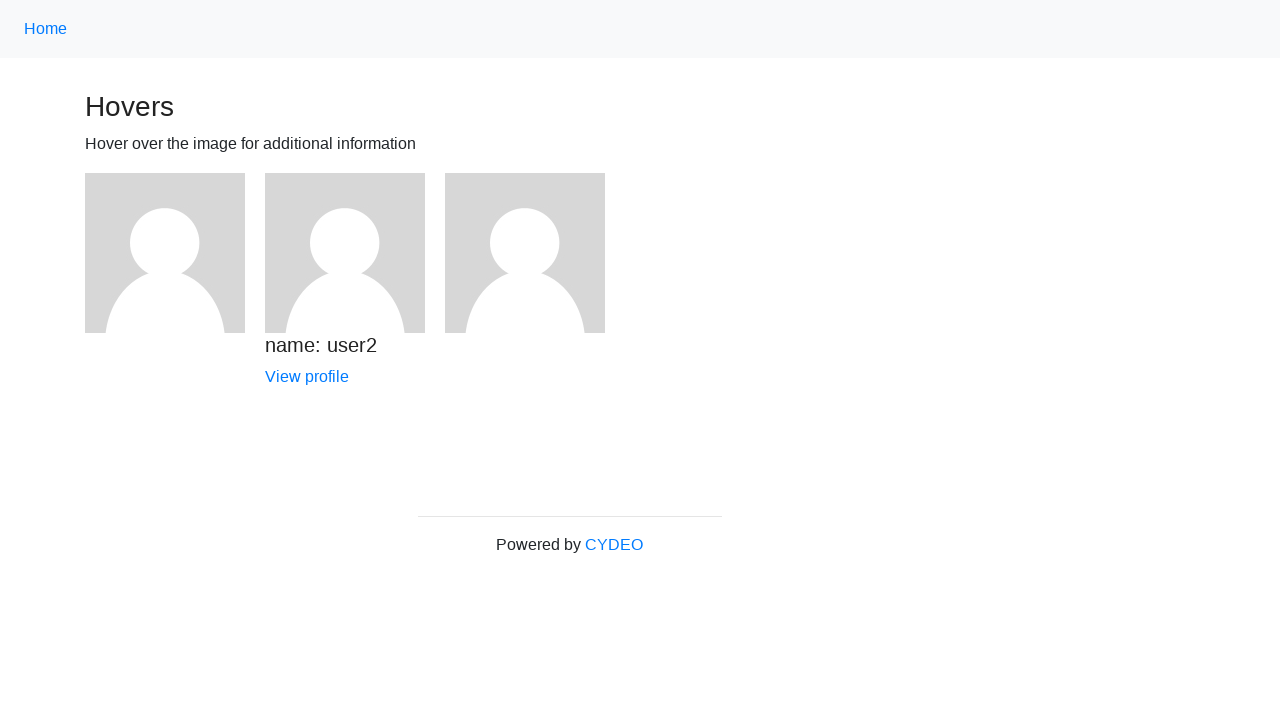

Verified user2 information became visible after hovering over second image
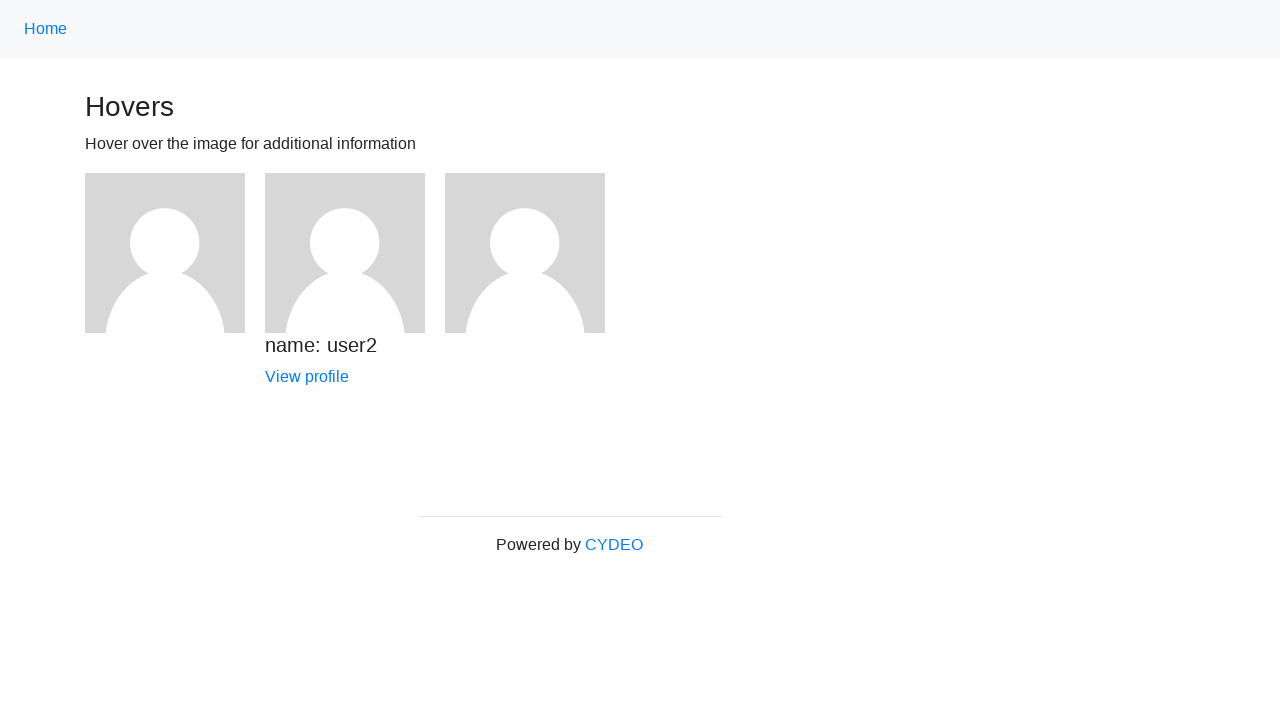

Hovered over third image at (525, 253) on (//img)[3]
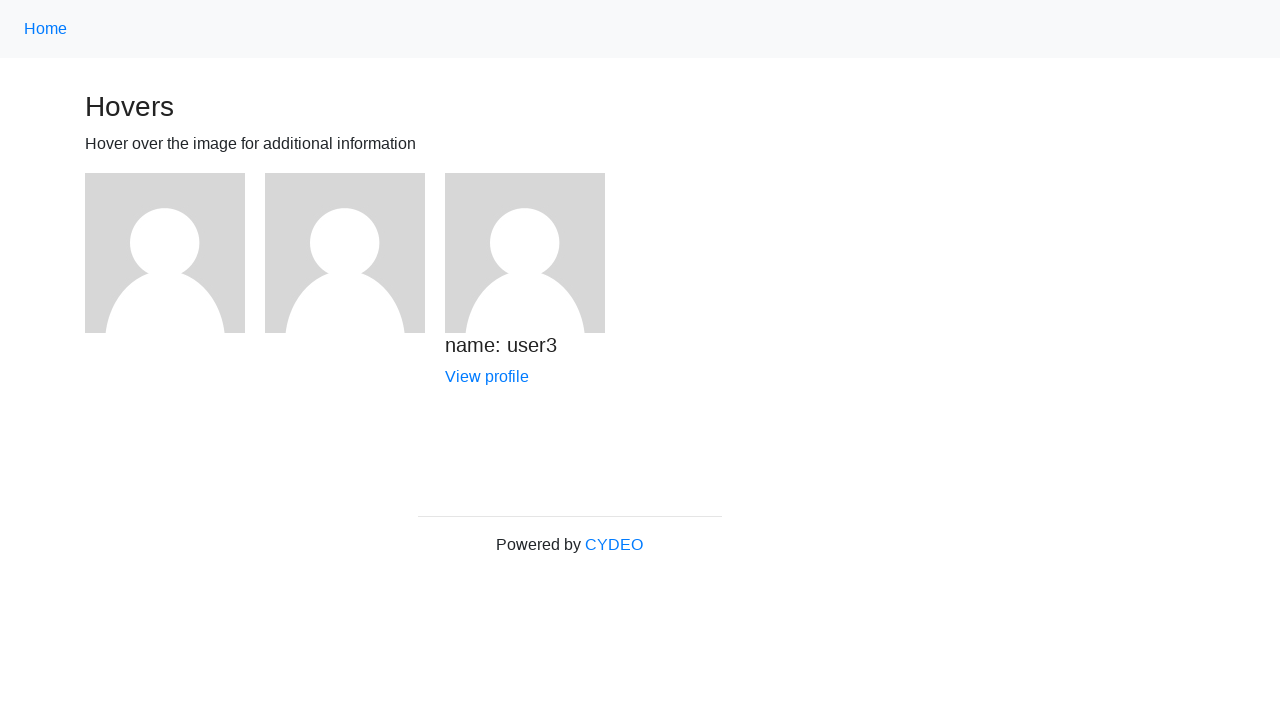

Verified user3 information became visible after hovering over third image
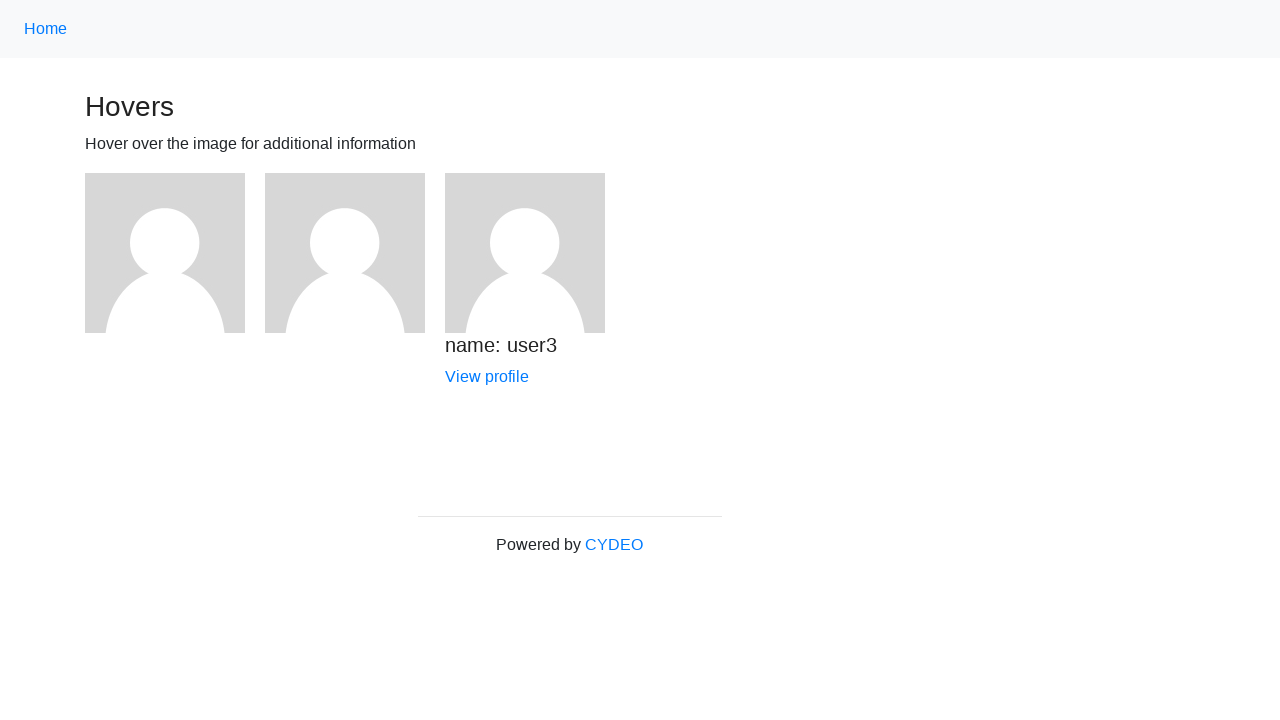

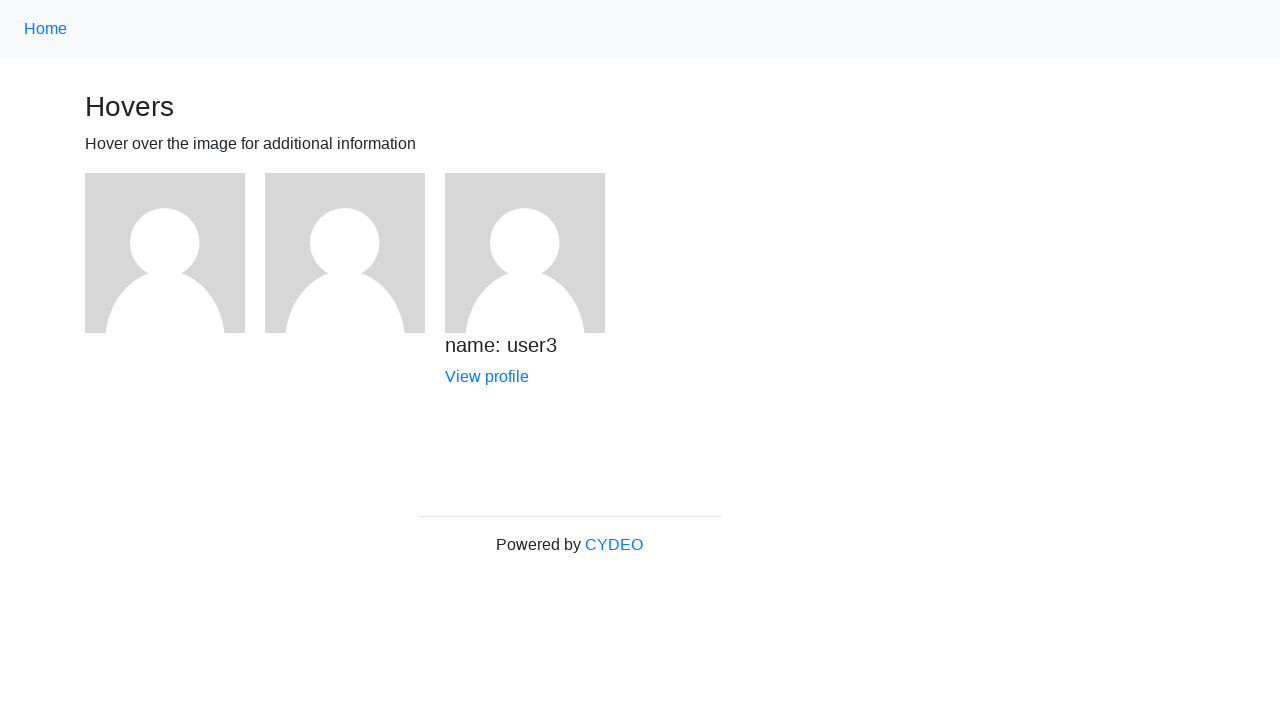